Tests railway ticket booking form by selecting departure and destination stations from dropdown lists, selecting next day for travel, and submitting the search

Starting URL: https://www.easemytrip.com/railways/

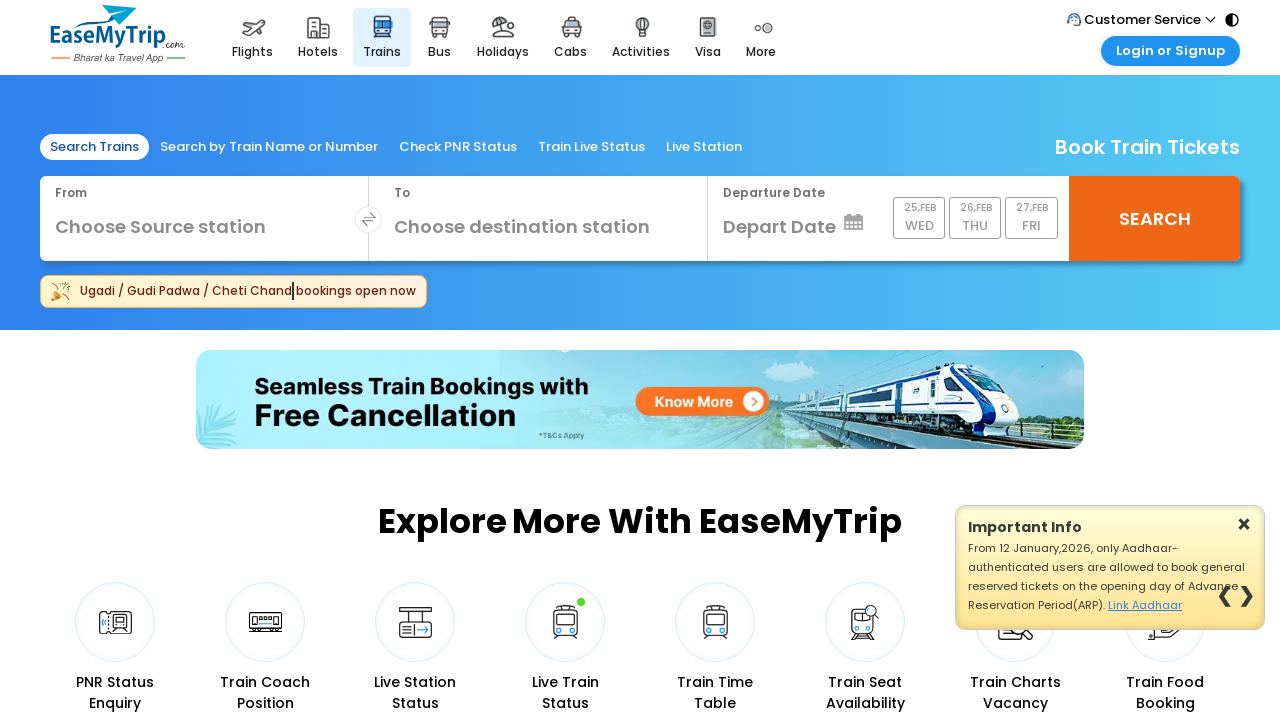

Clicked on departure city input field to open dropdown at (195, 227) on input#txtfromcity
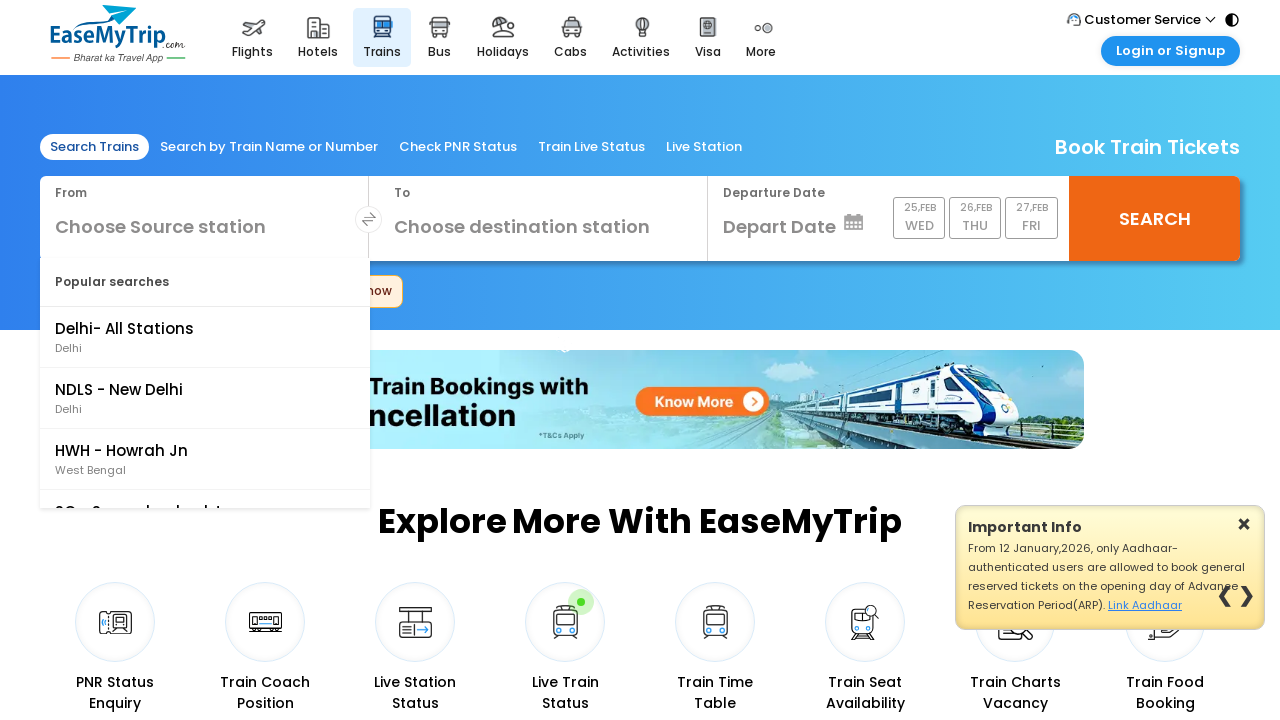

Retrieved all departure station options from dropdown
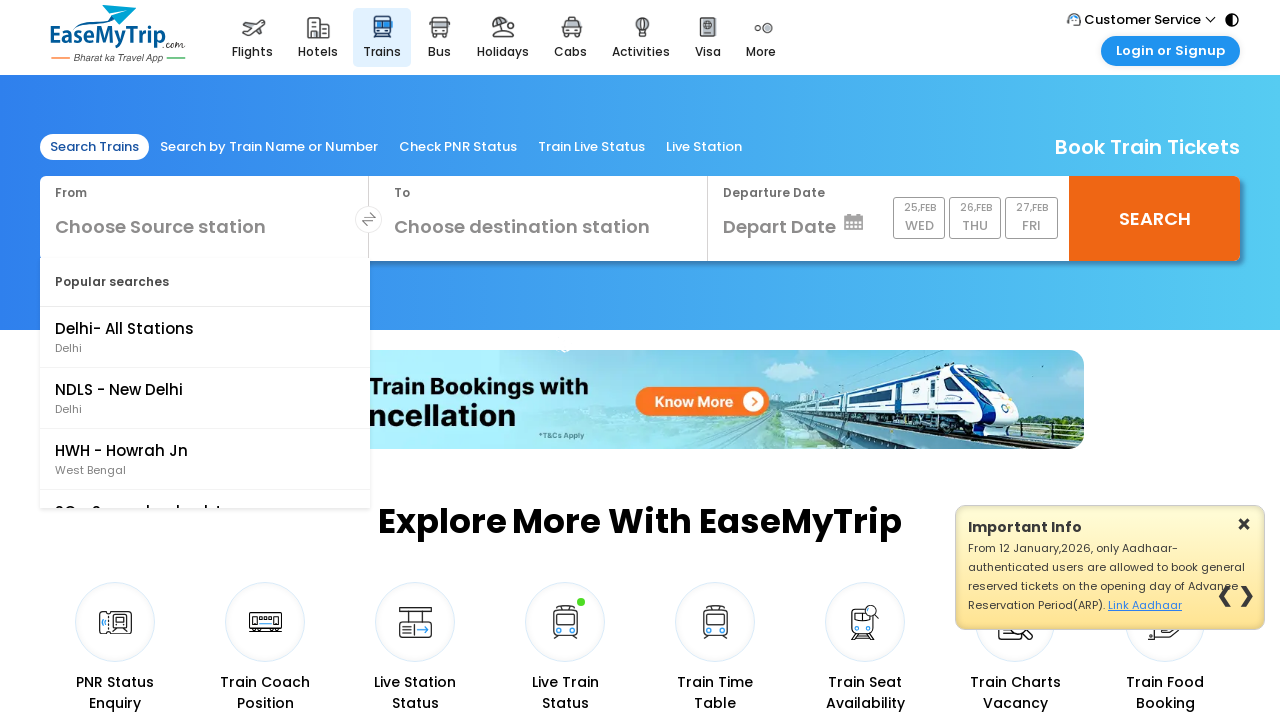

Selected 'SBC - Ksr Bengaluru' as departure station at (205, 382) on xpath=//div[@class='_16Y_']//div >> nth=37
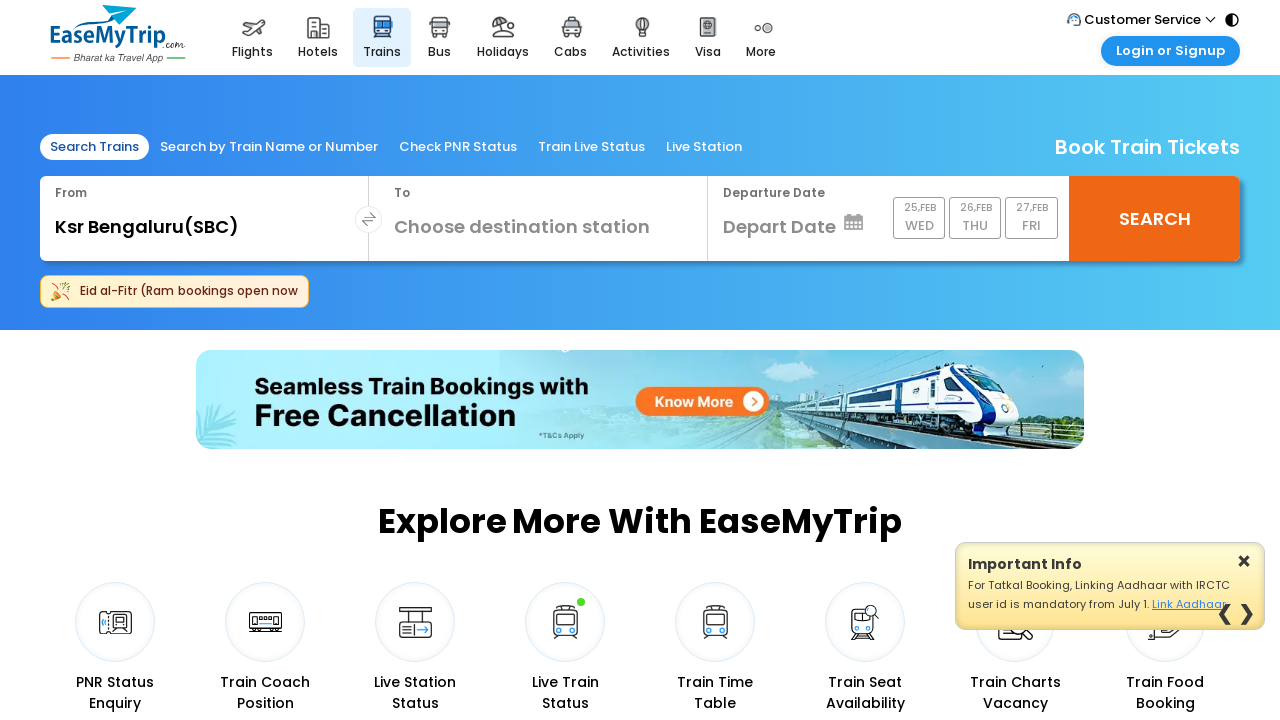

Clicked on destination city input field to open dropdown at (534, 227) on input#txtdesticity
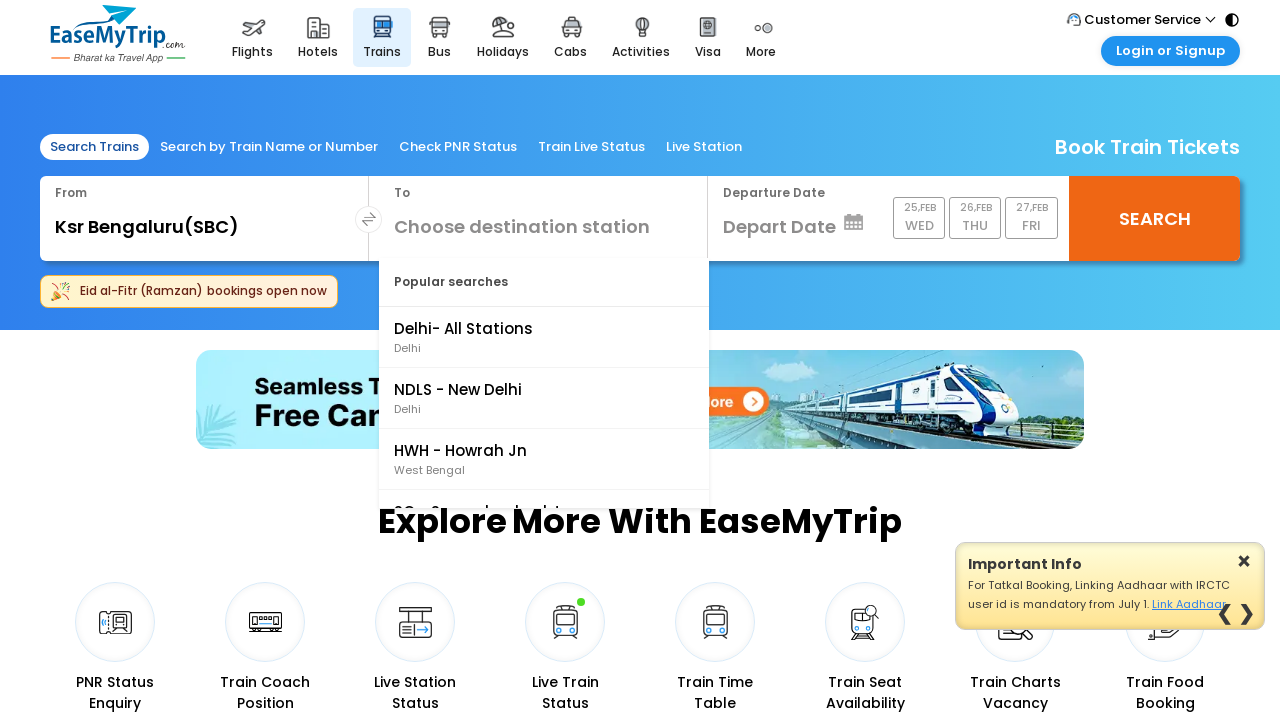

Retrieved all destination station options from dropdown
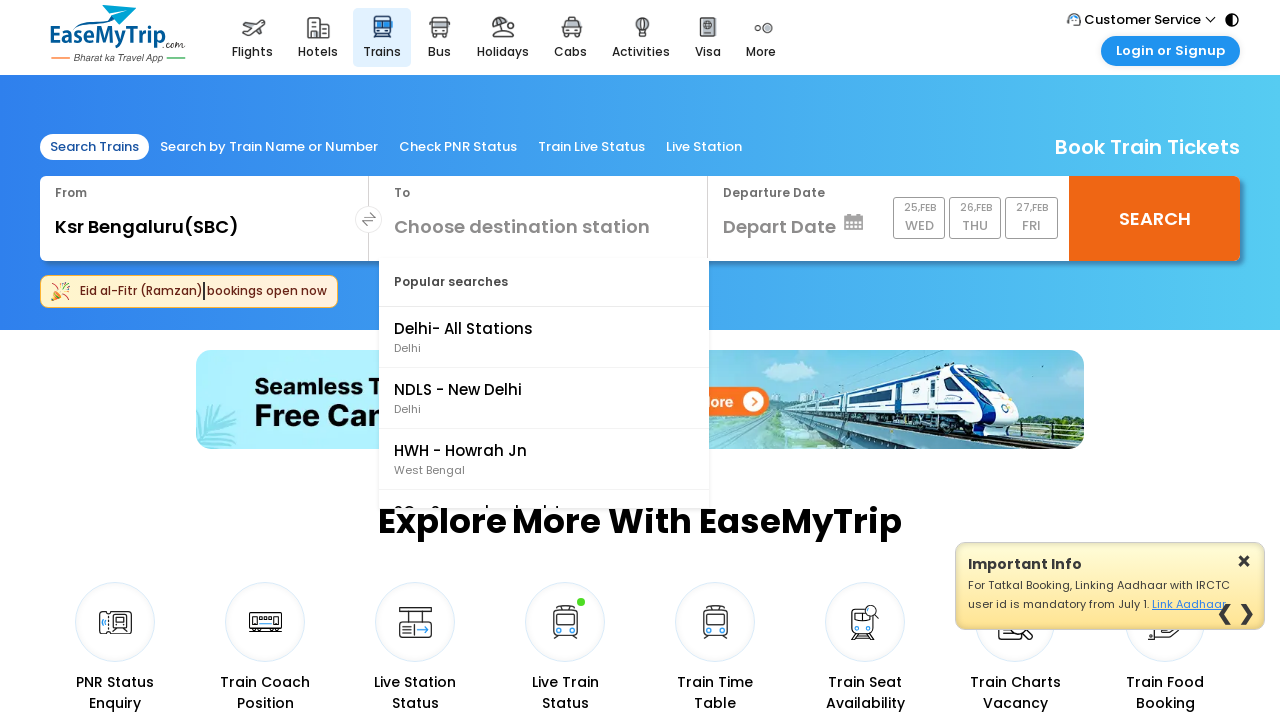

Selected 'HWH - Howrah Jn' as destination station at (544, 450) on (//div[@class='_16Y_'])[2]//div >> nth=19
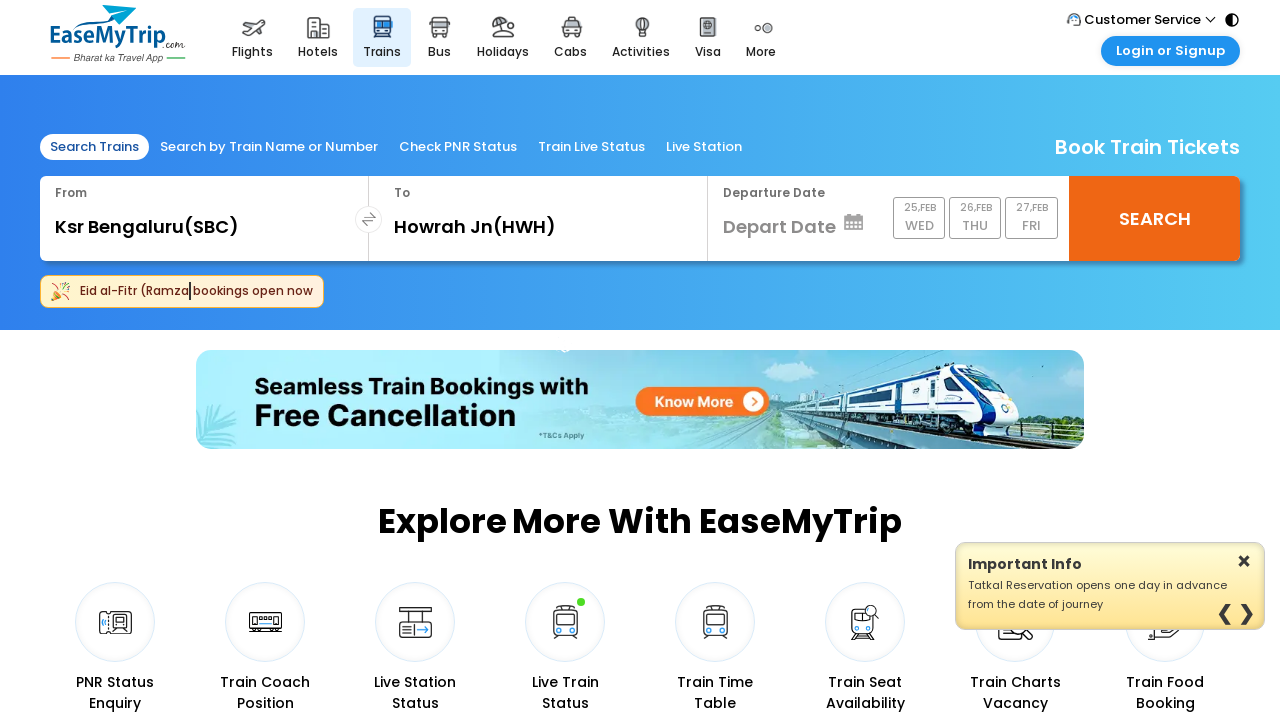

Selected next day as travel date at (975, 225) on span#NextDayName
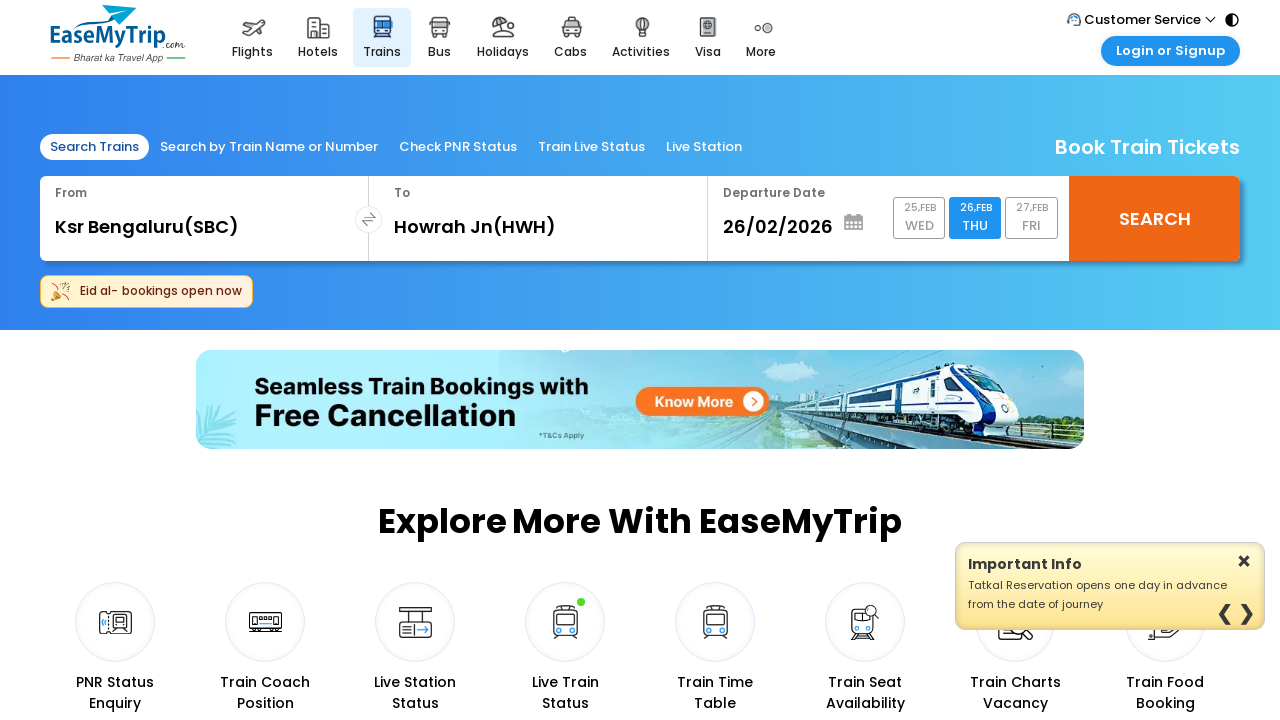

Clicked search button to submit the railway ticket booking form at (1154, 218) on input.bsrc-btn
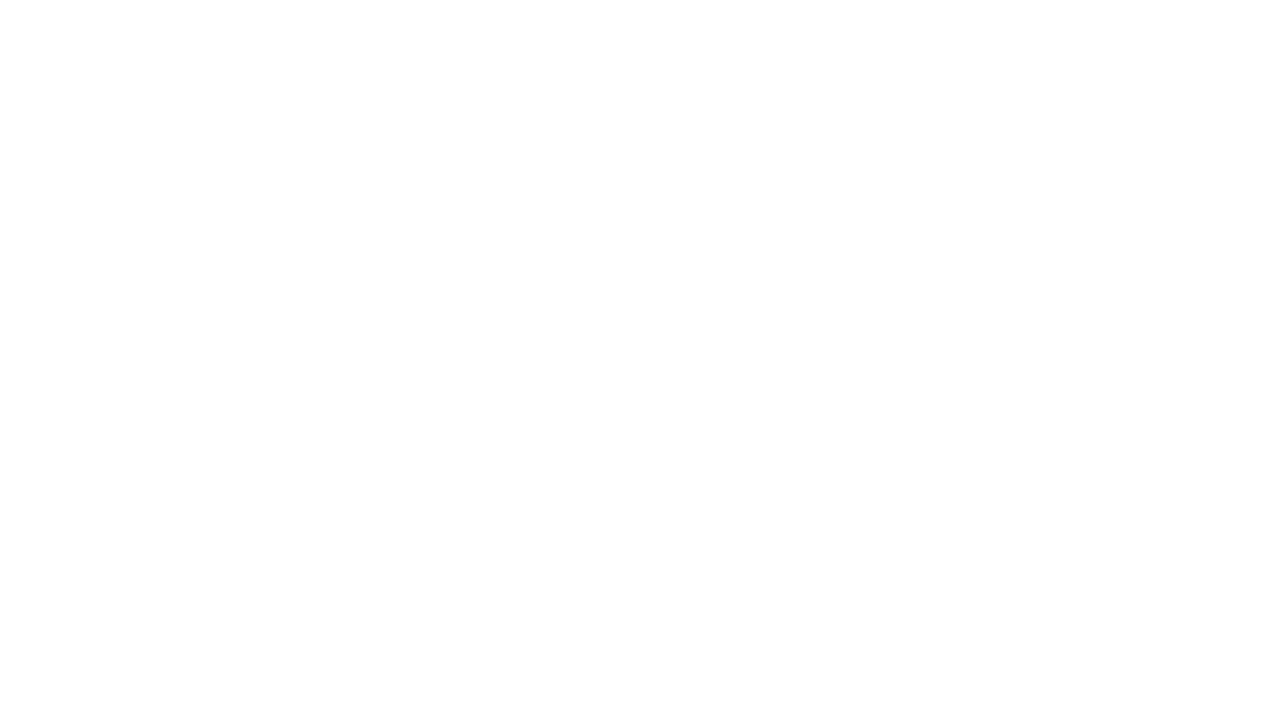

Waited 3 seconds for search results to load
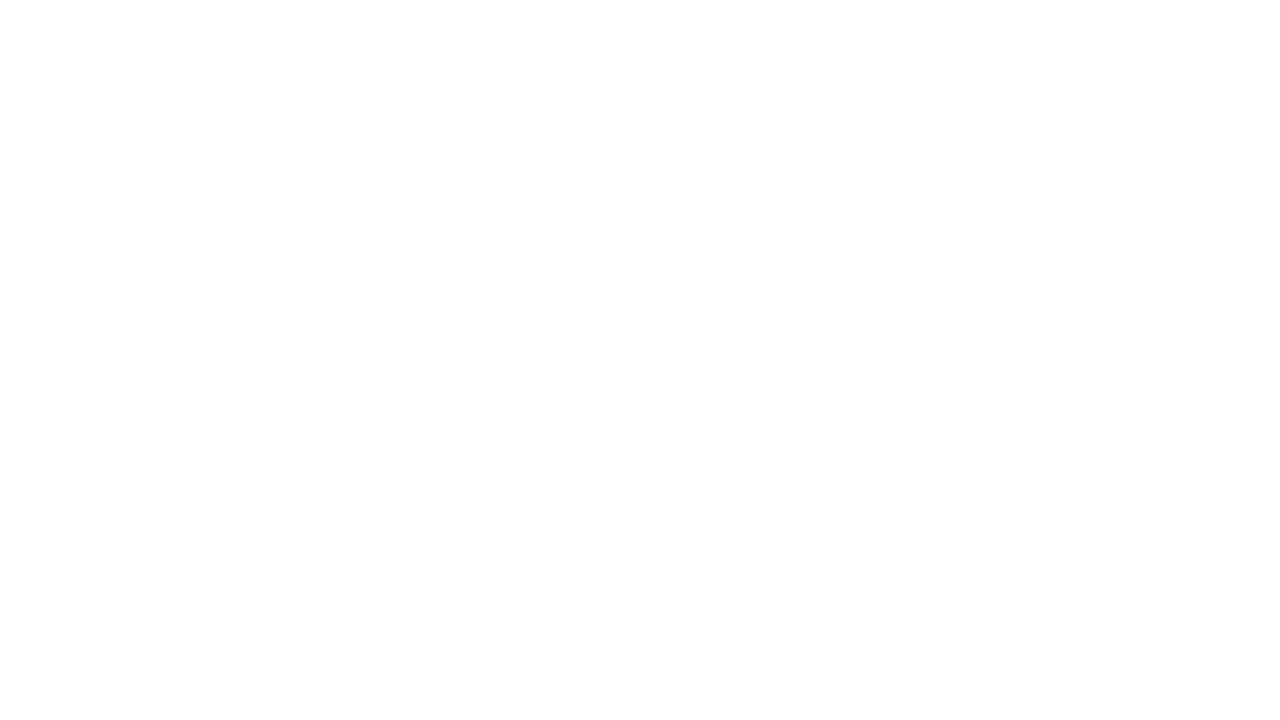

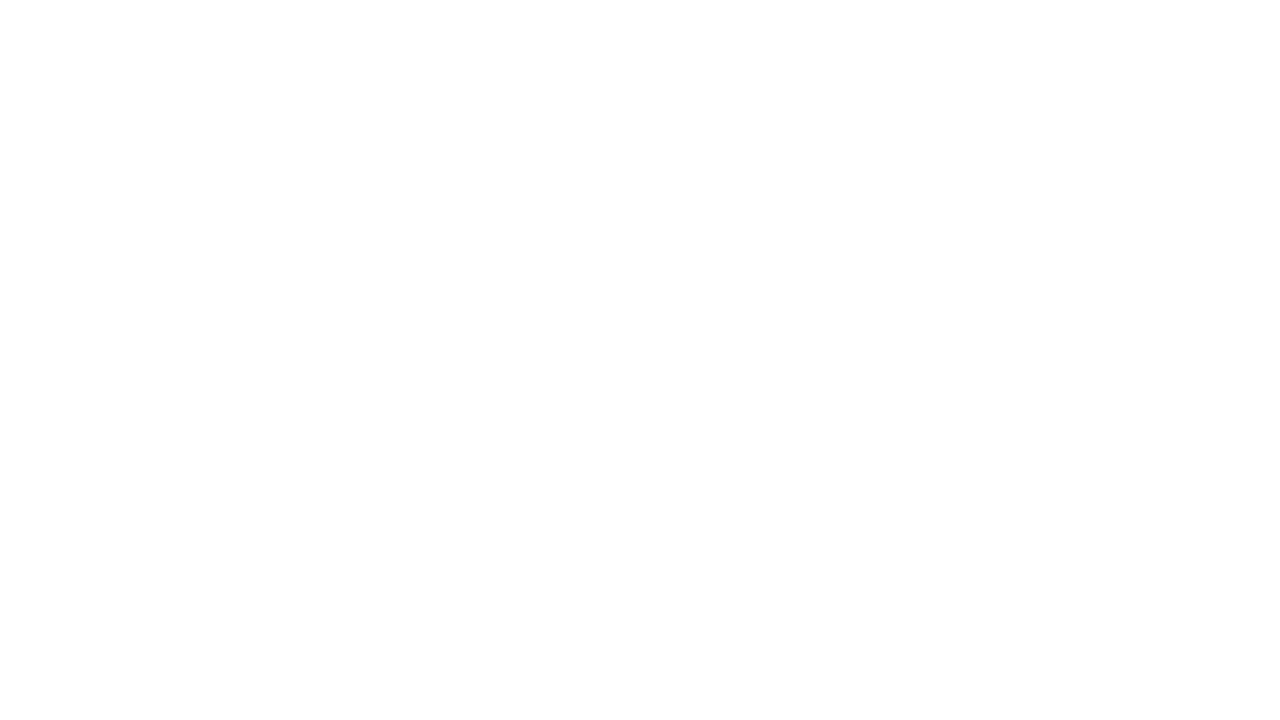